Navigates to the Python 2.7.12 download page and clicks on the Windows x86-64 MSI installer download link

Starting URL: https://www.python.org/downloads/release/python-2712/

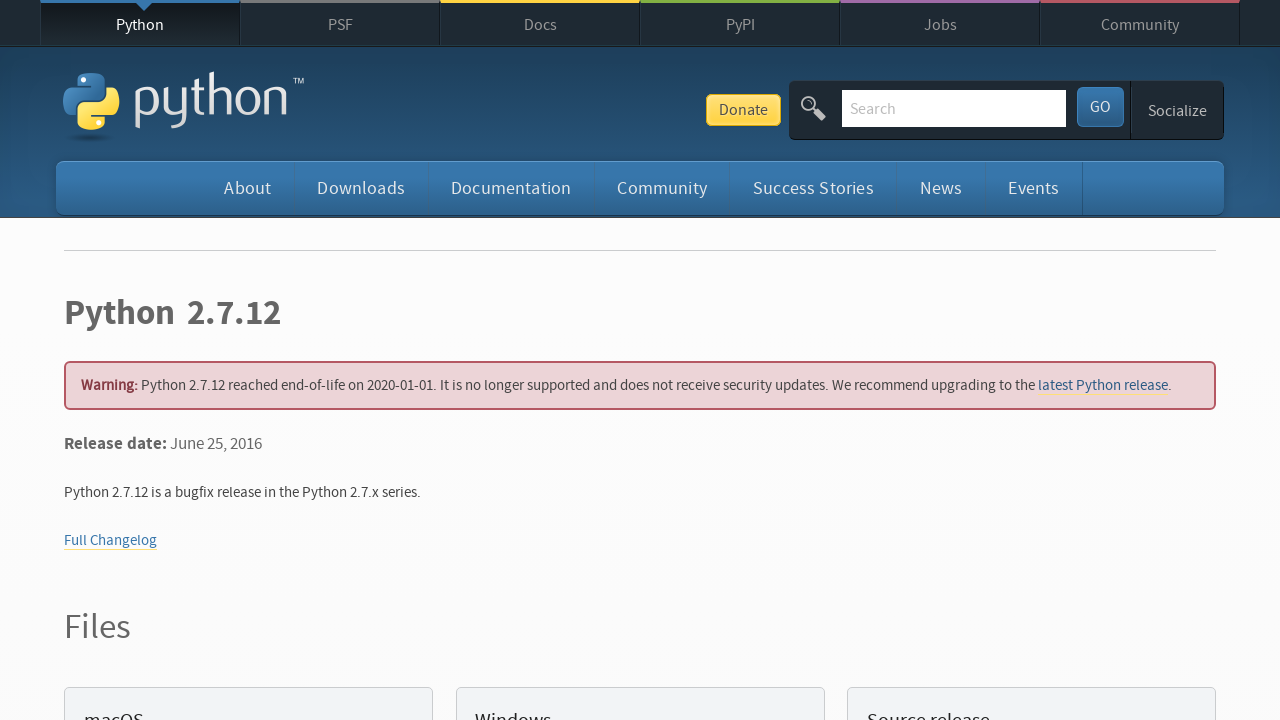

Navigated to Python 2.7.12 download page
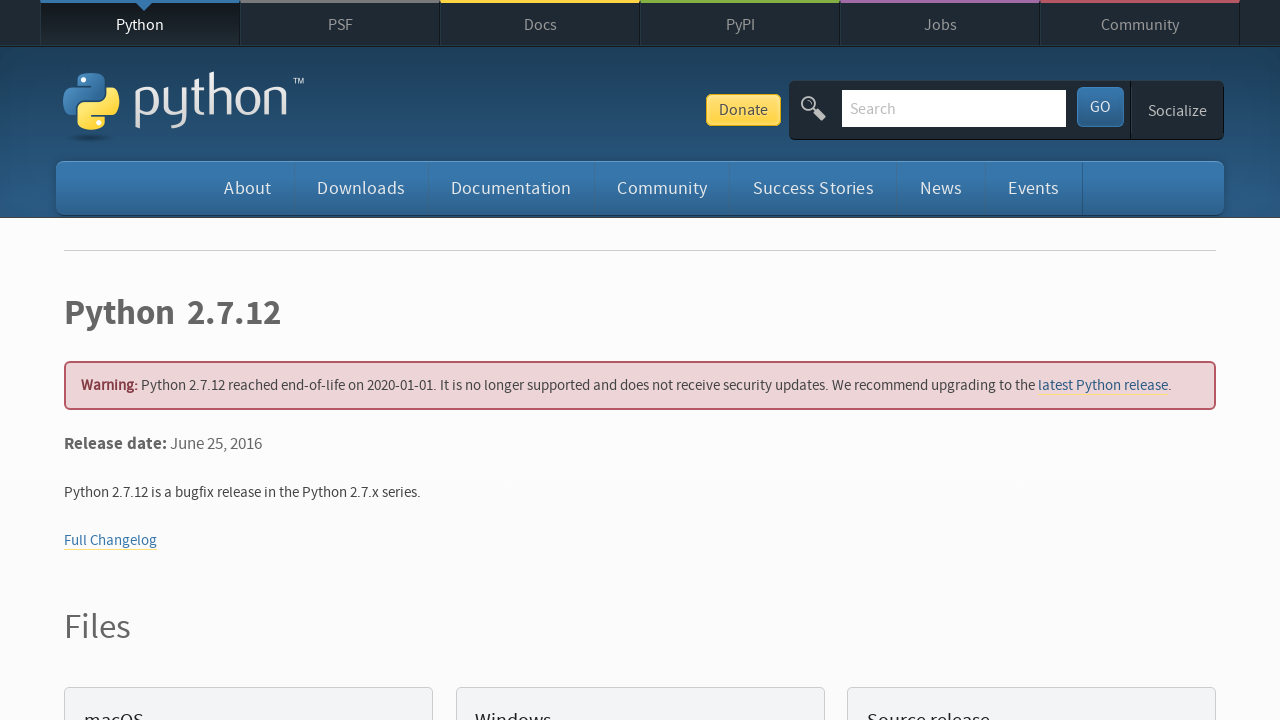

Clicked on the Windows x86-64 MSI installer download link at (162, 360) on text=Windows x86-64 MSI installer
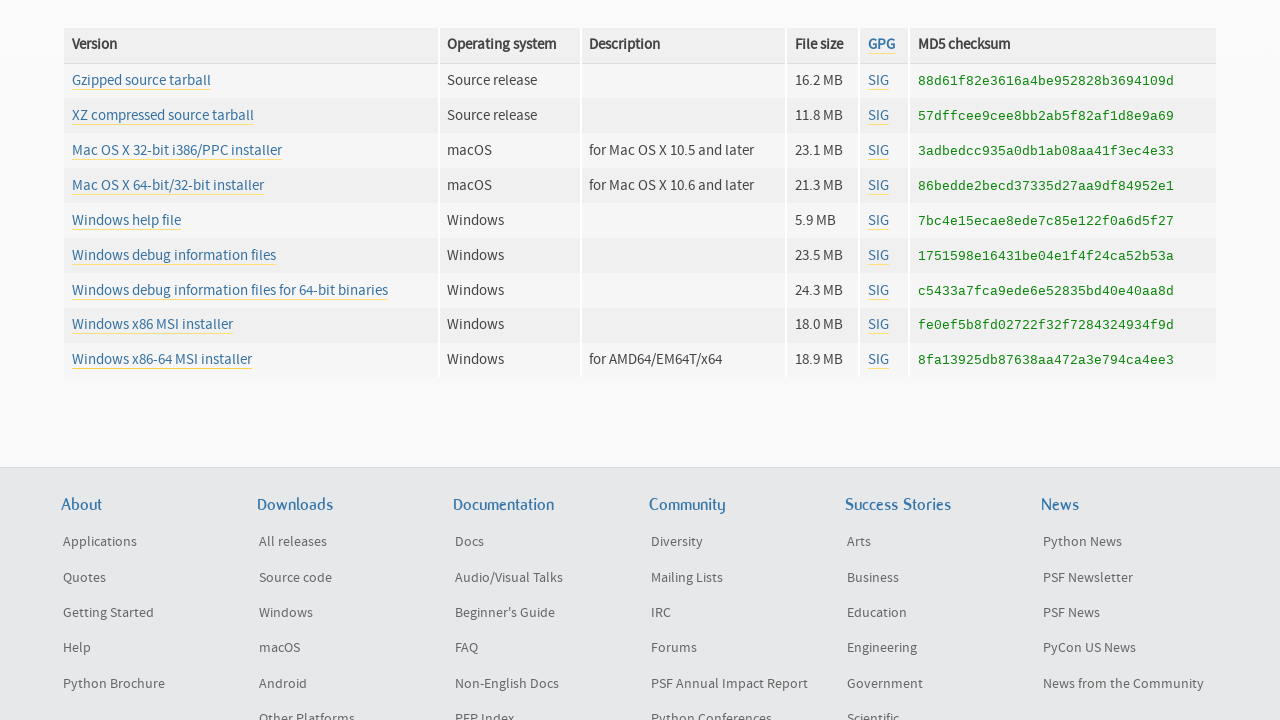

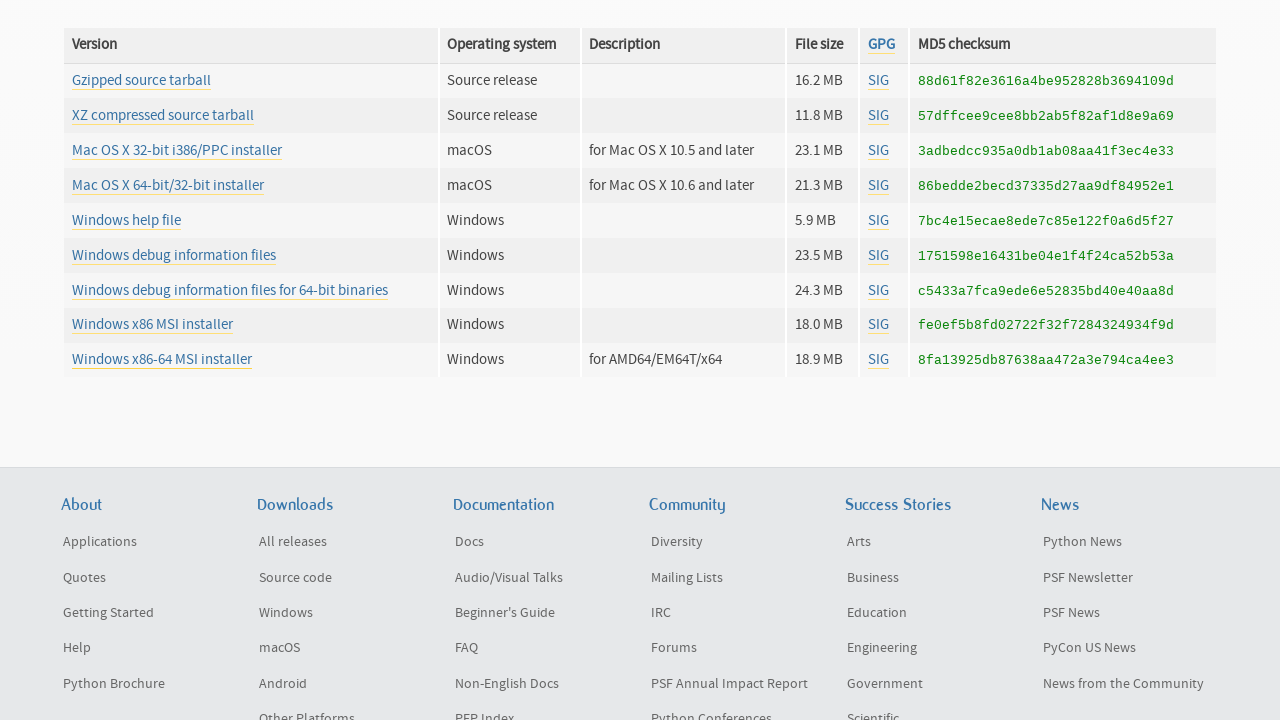